Navigates to whiteboxqa.com and verifies the page loads by checking the title is available

Starting URL: http://whiteboxqa.com

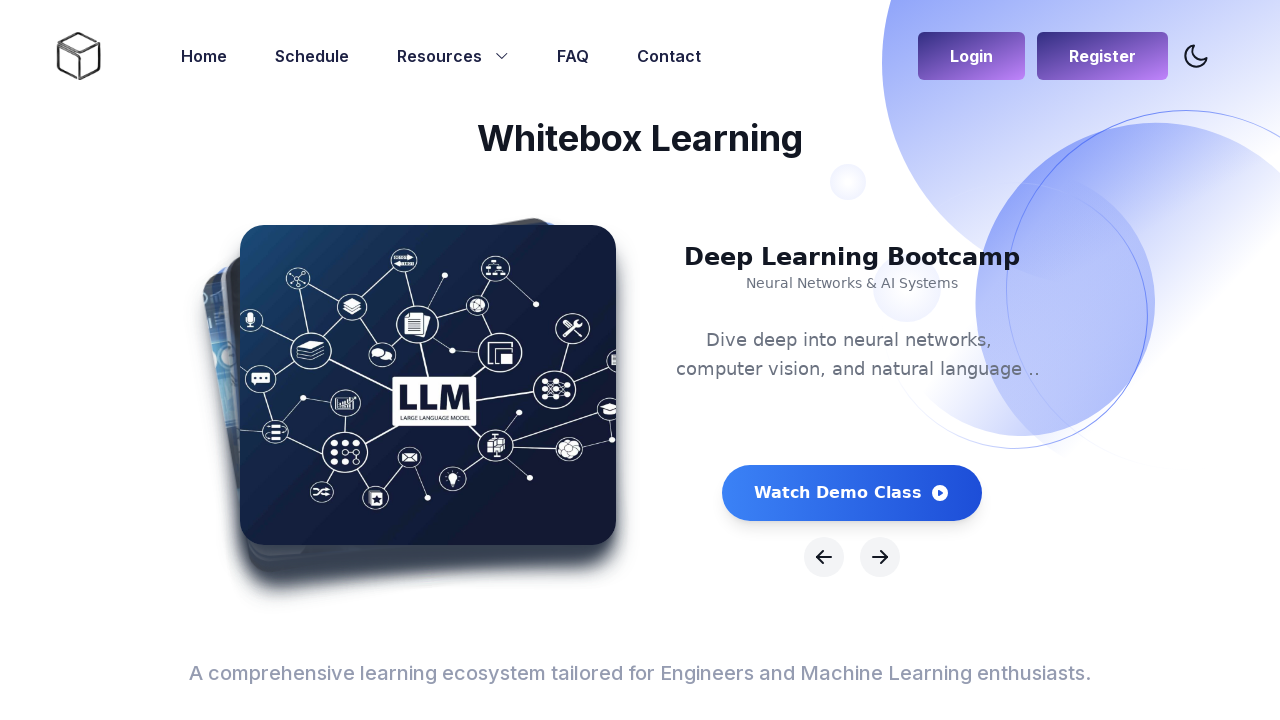

Waited for page to reach domcontentloaded state
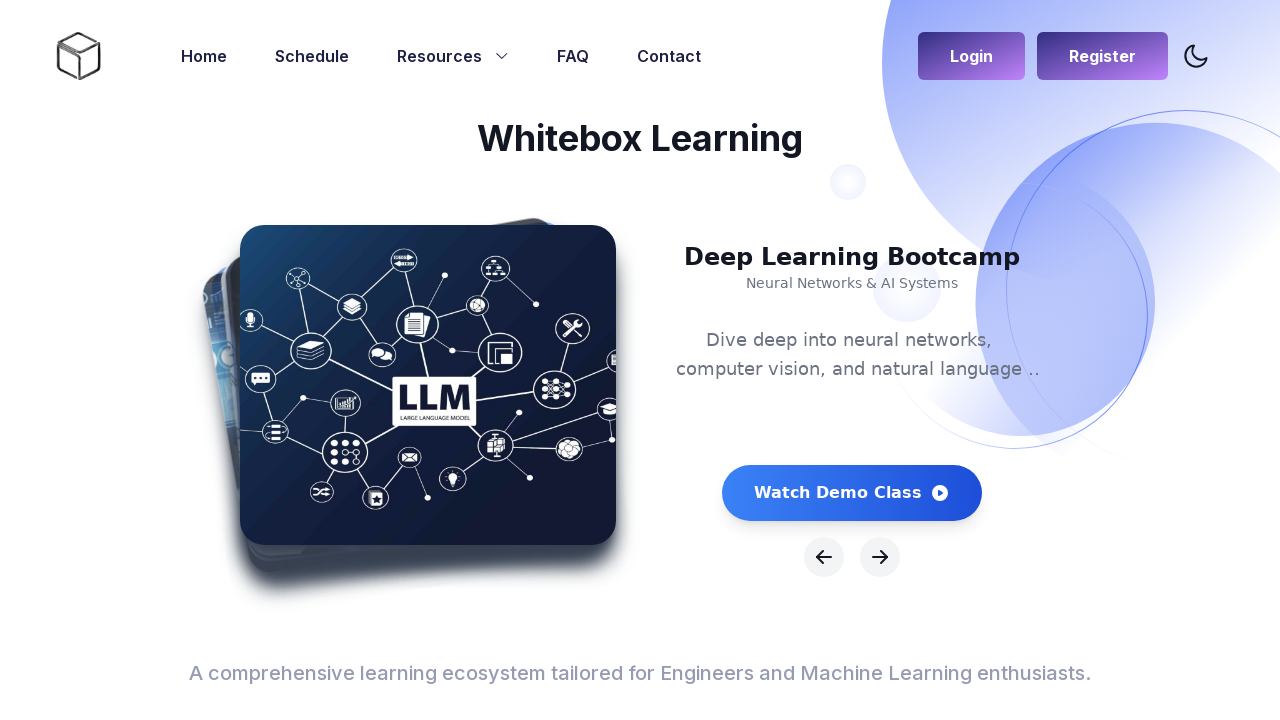

Retrieved page title: 'Whitebox-Learning - AIML Training and Placements in Bay area'
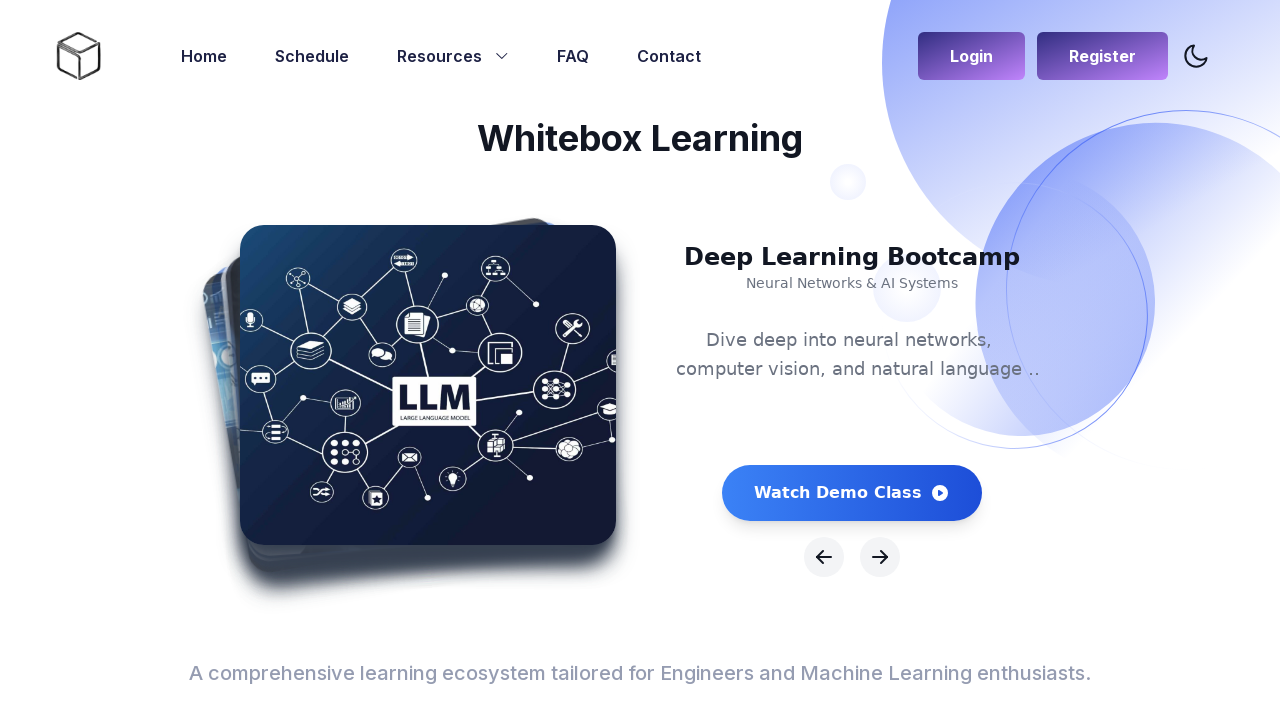

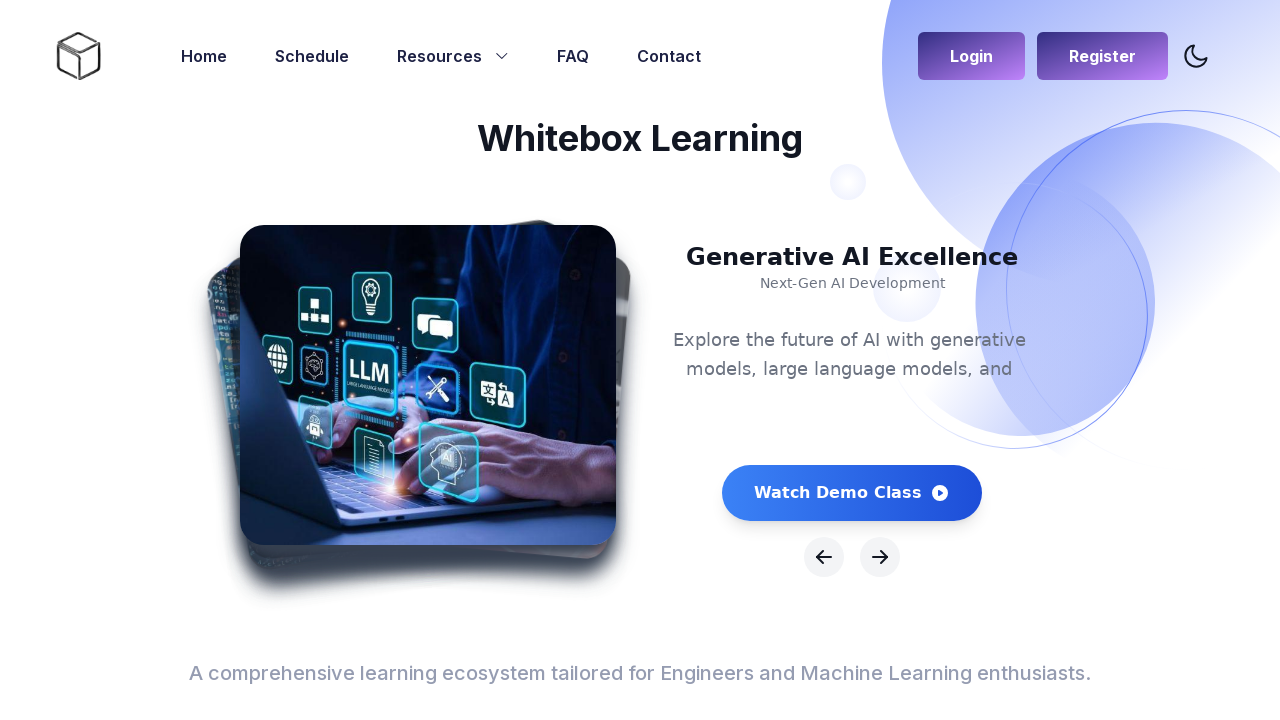